Tests opening a new window by clicking the Open Window button and switching between windows

Starting URL: https://codenboxautomationlab.com/practice/

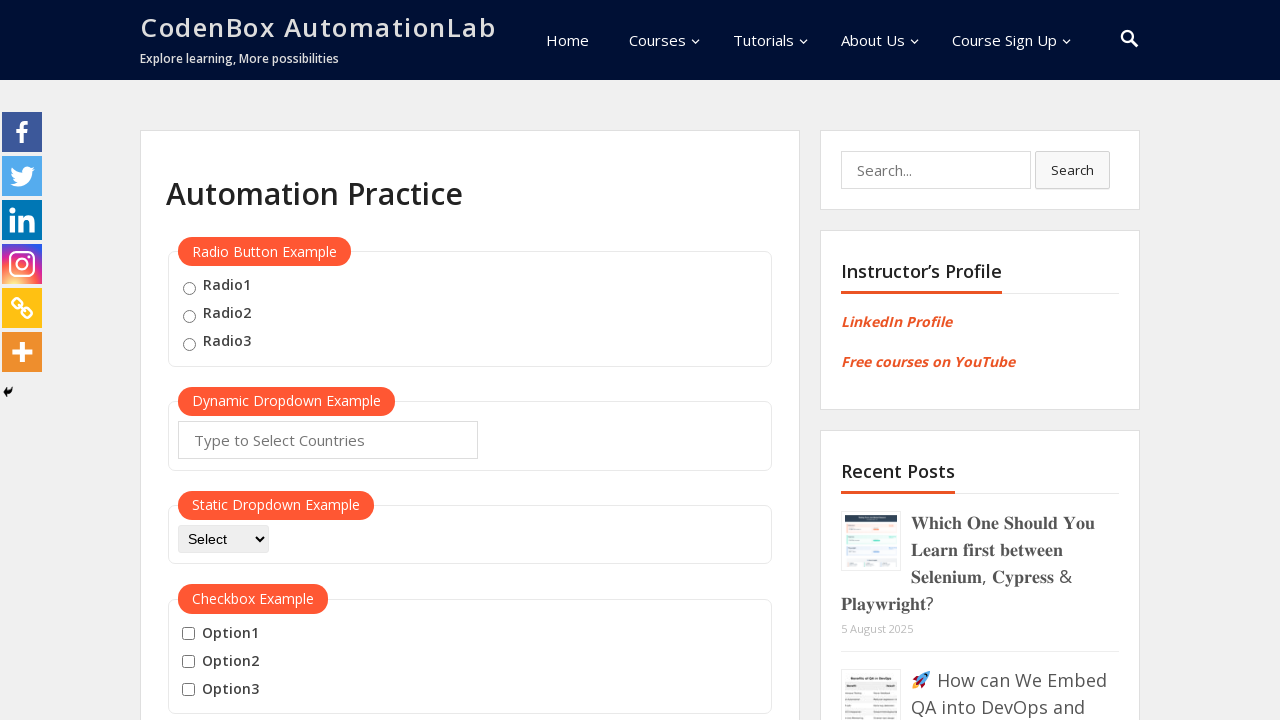

Clicked Open Window button to trigger new window at (237, 360) on #openwindow
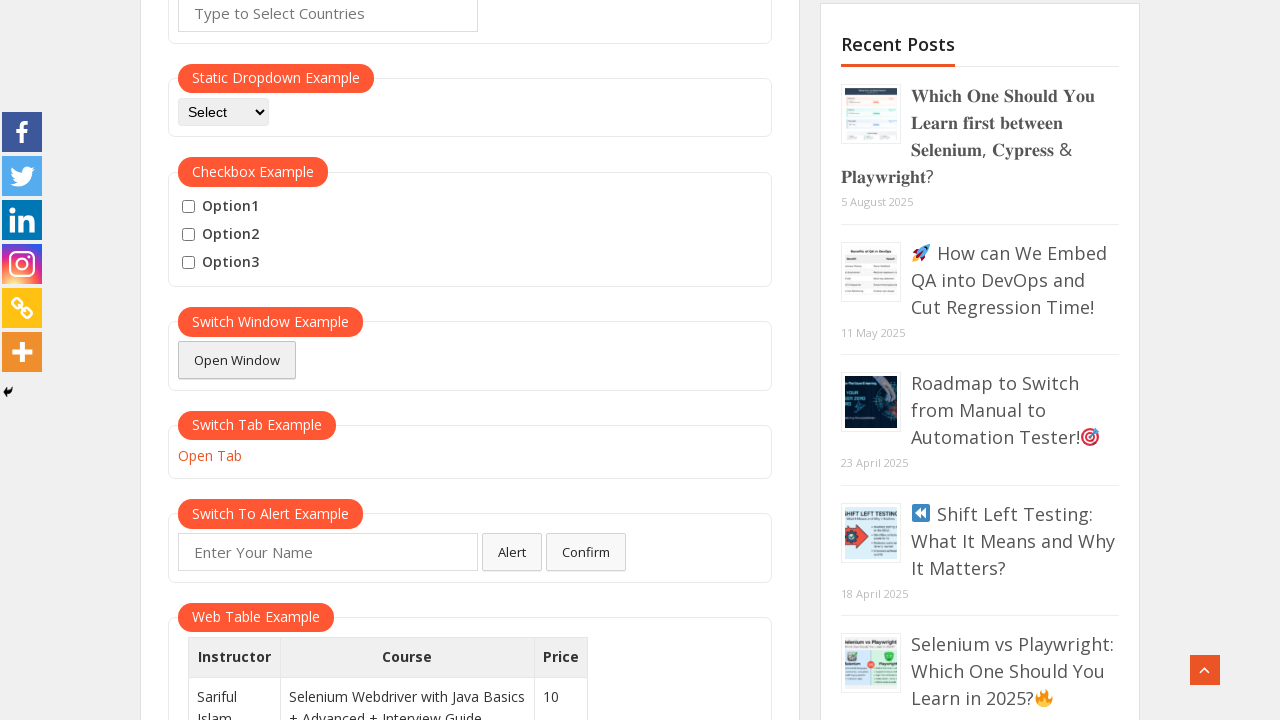

Captured new window page object
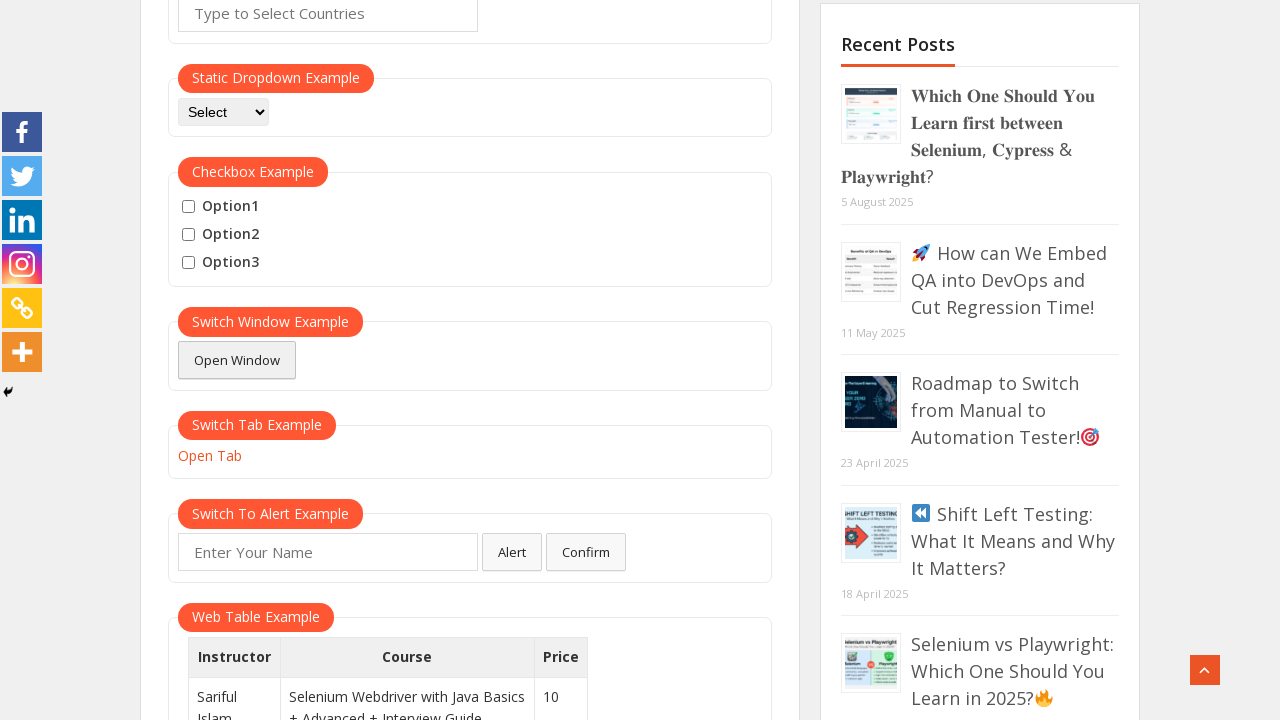

New window fully loaded
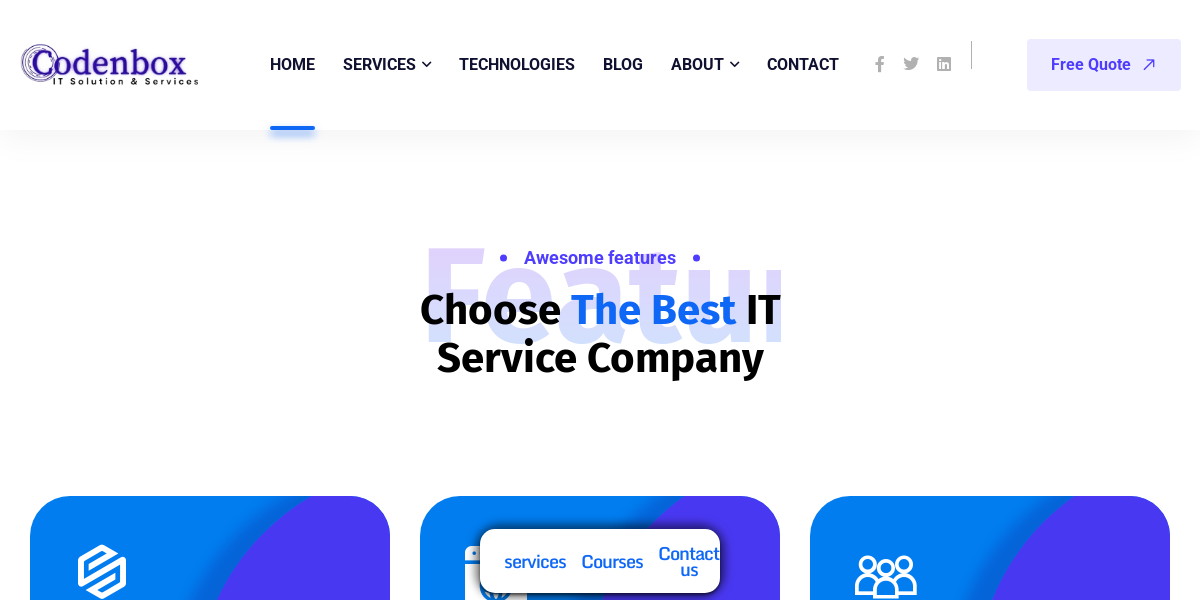

Switched back to original window
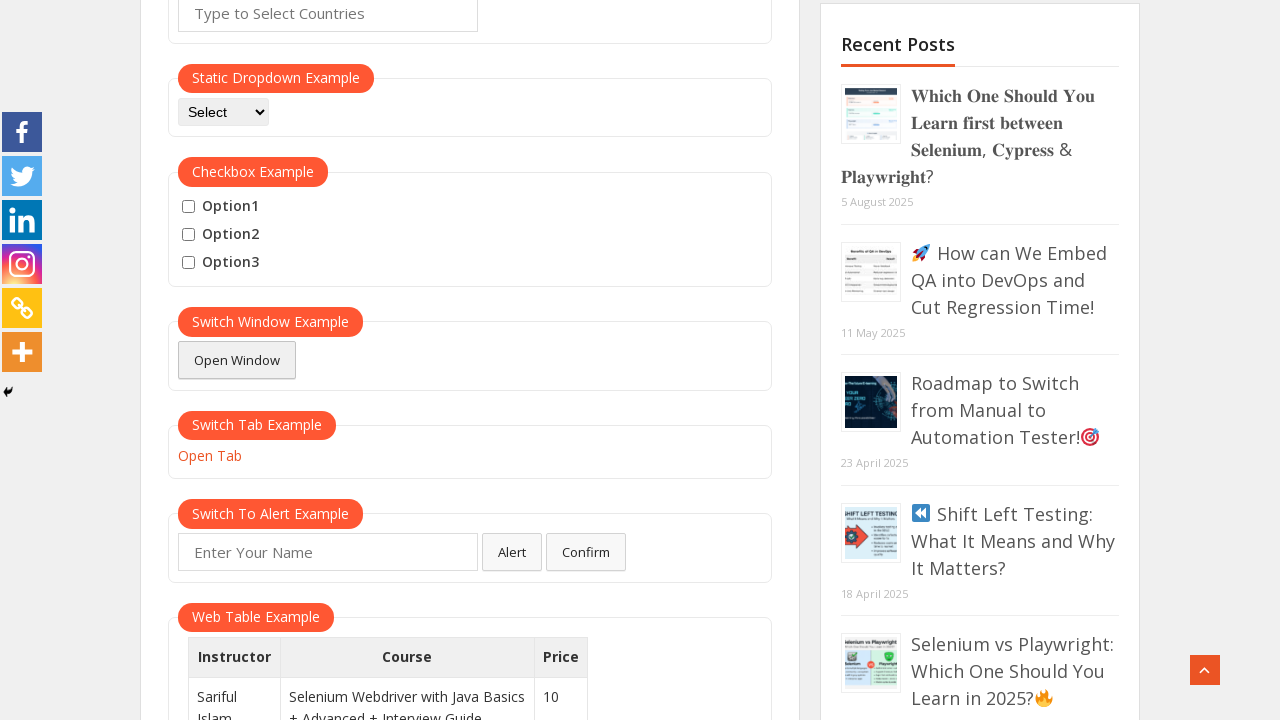

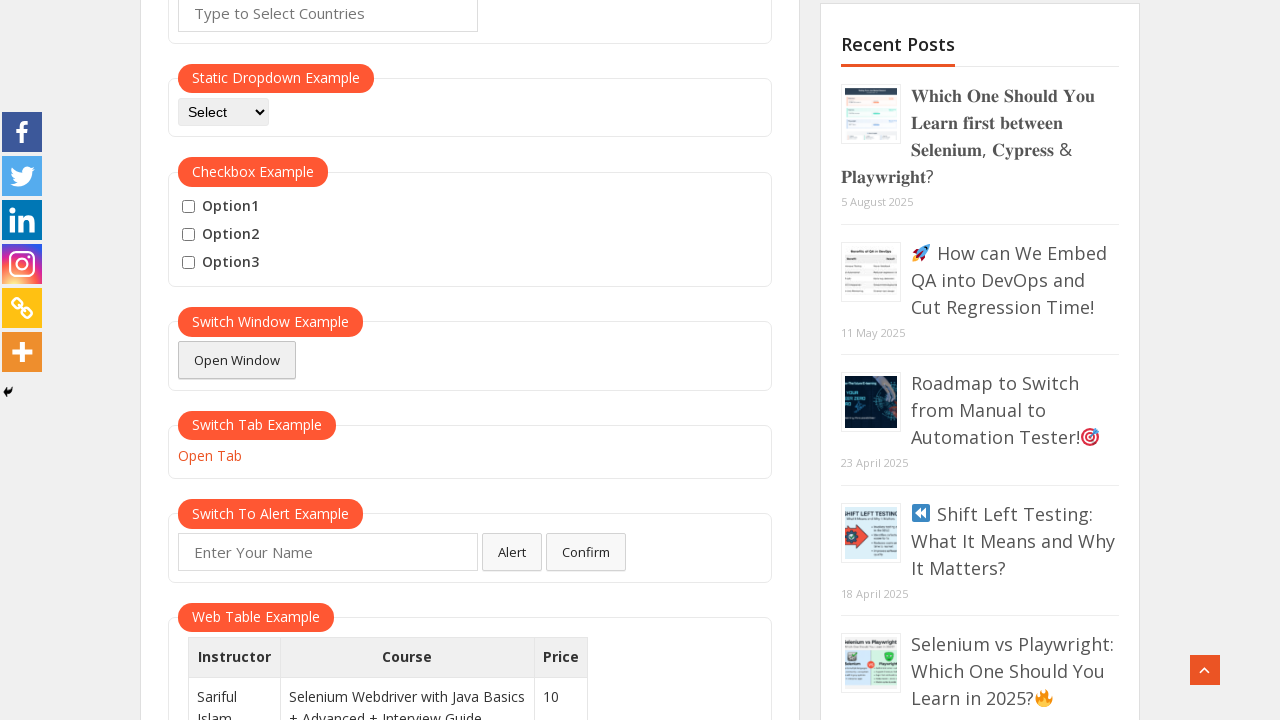